Tests nested frame handling by filling a text input in frame 3 and clicking a button in a nested child frame

Starting URL: https://ui.vision/demo/webtest/frames/

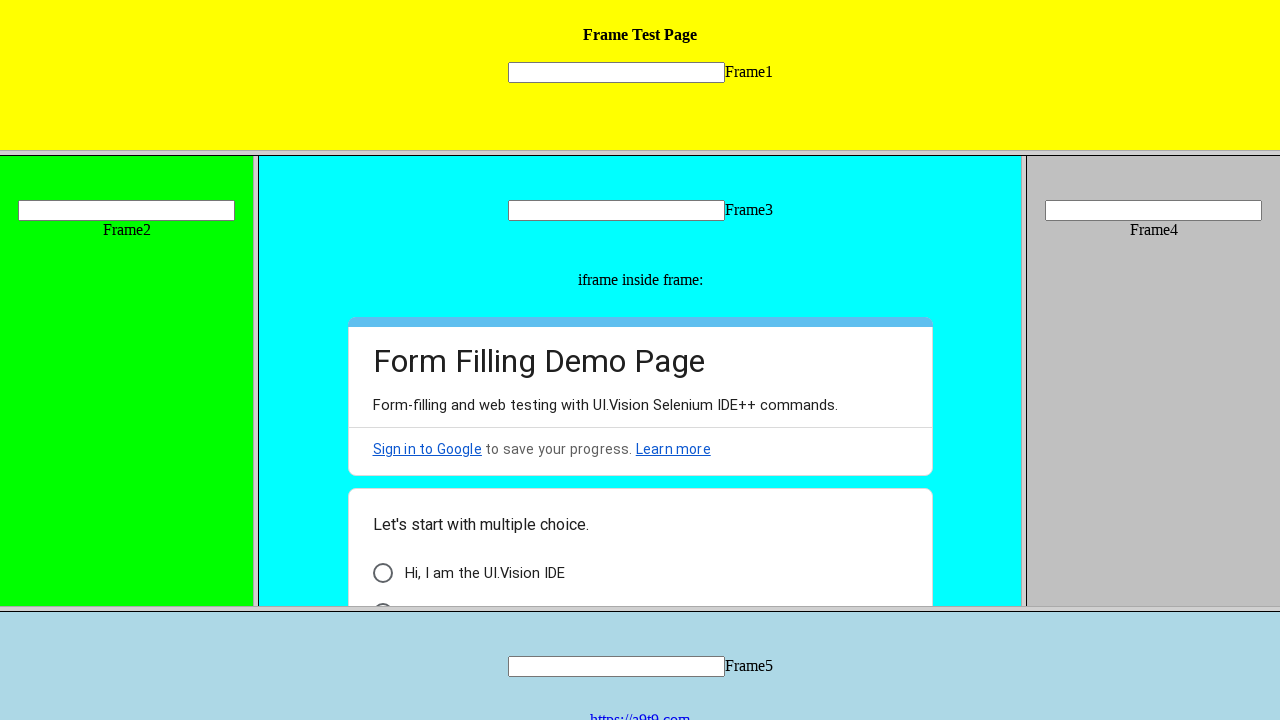

Located frame 3 by URL
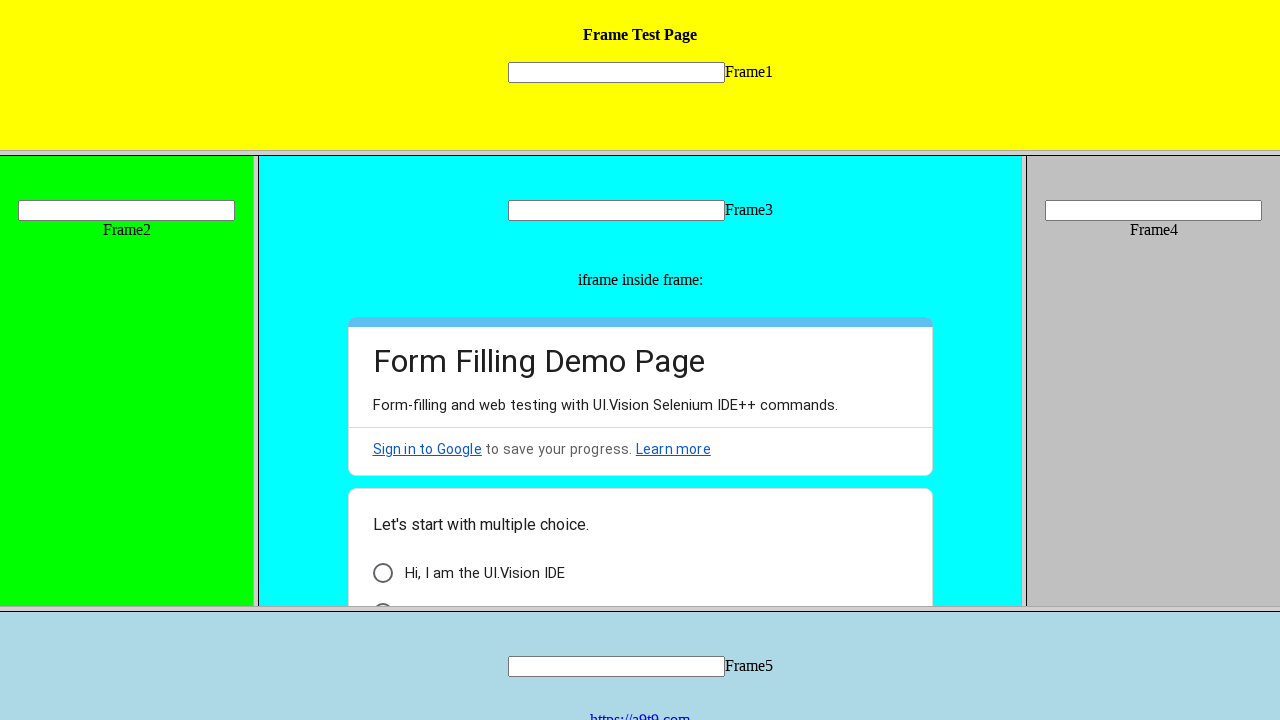

Filled text input in frame 3 with 'Welcome frame3' on [name="mytext3"]
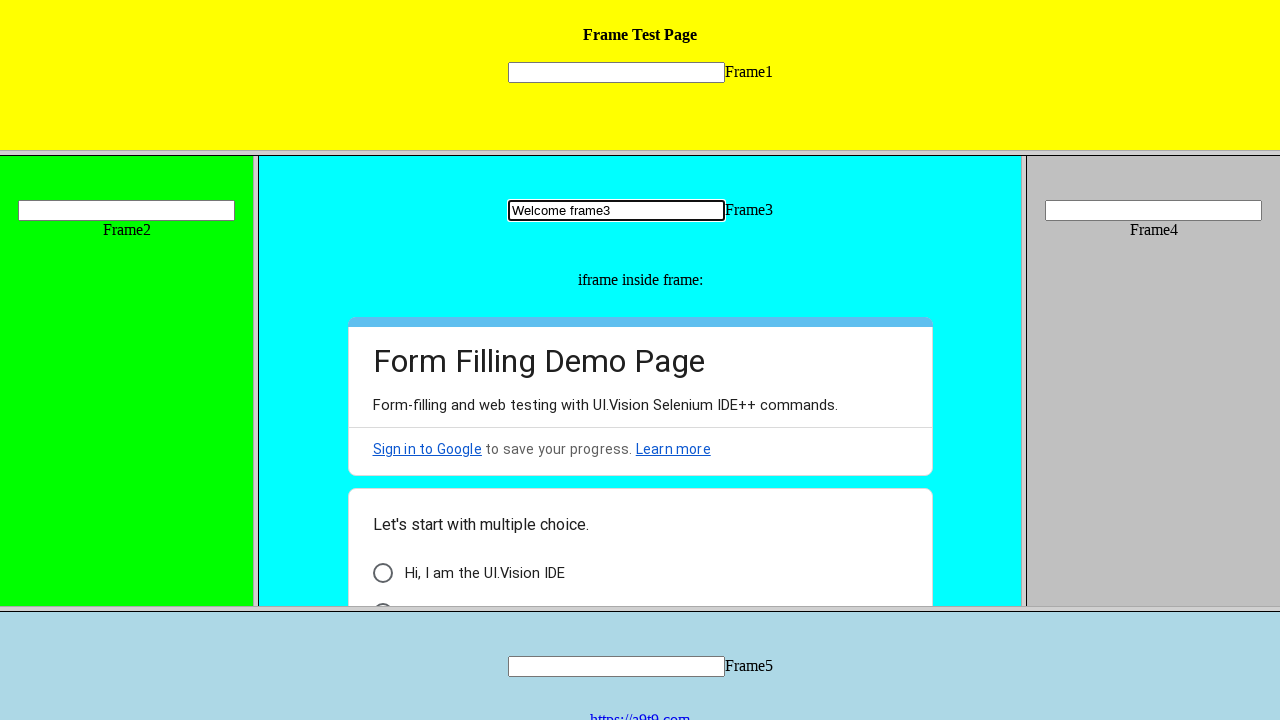

Retrieved child frames from frame 3
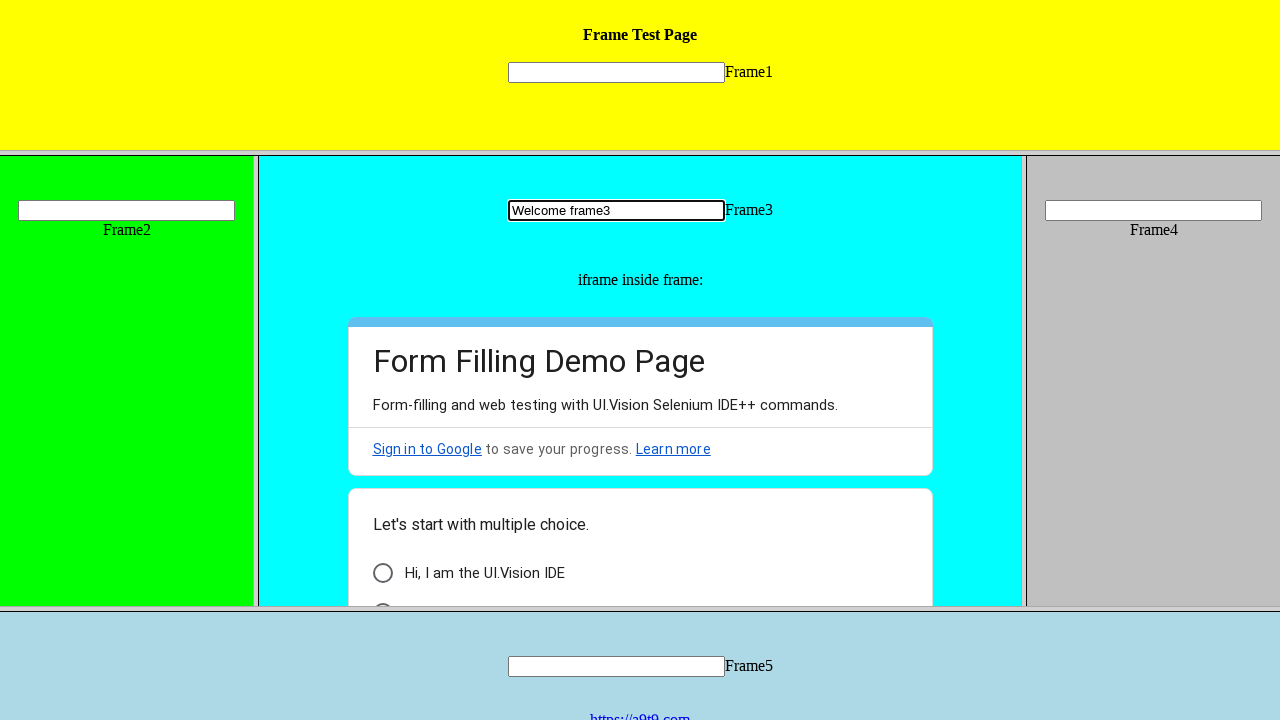

Clicked 'I am a human' button in nested child frame at (450, 596) on xpath=//*[text()='I am a human']
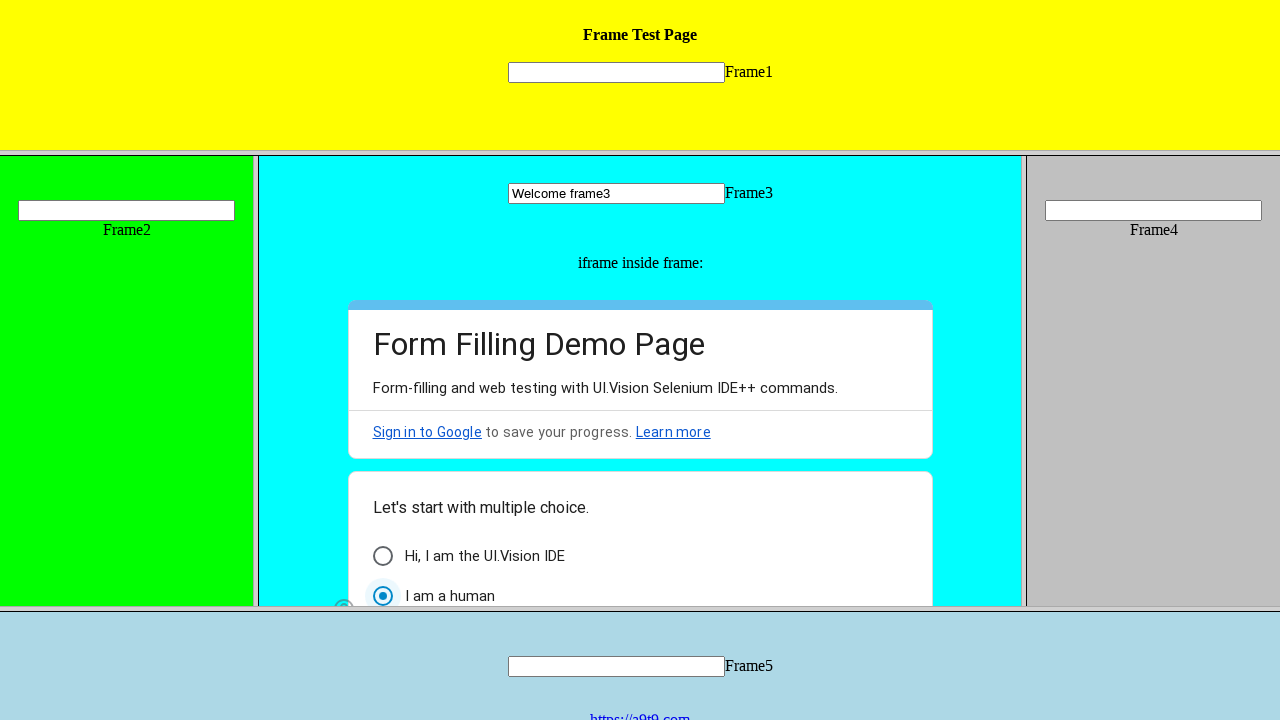

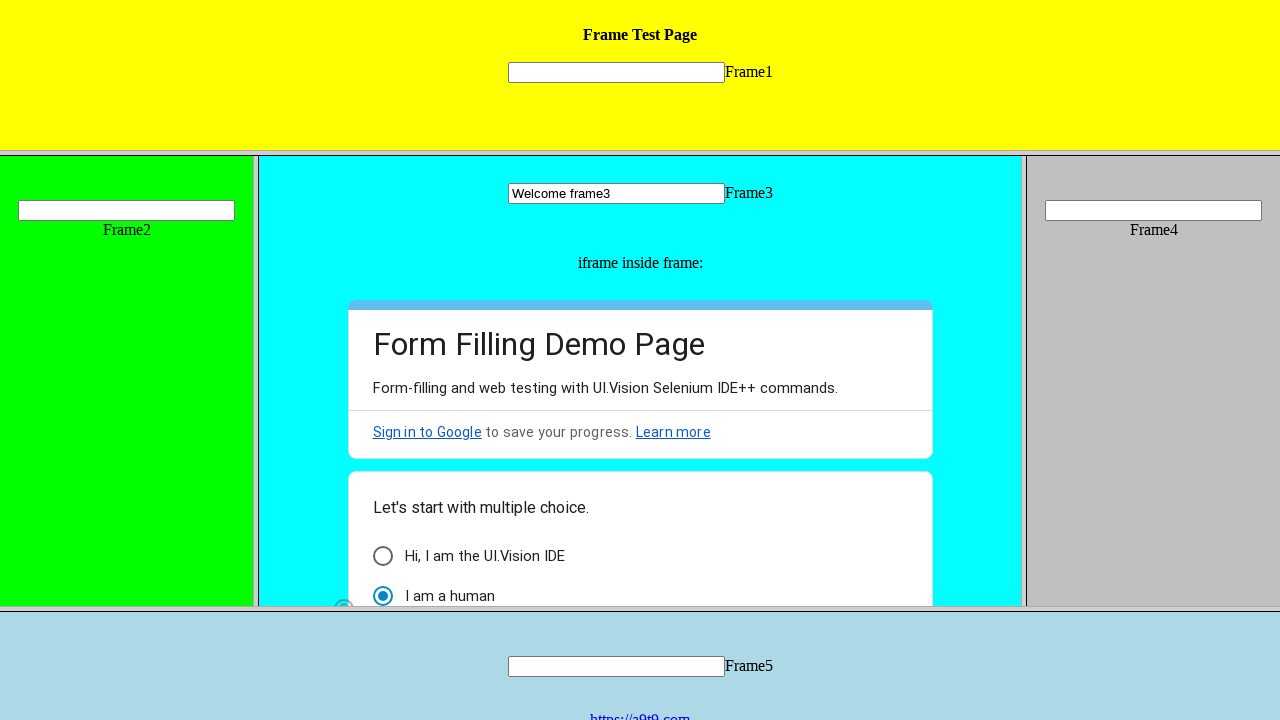